Tests dropdown menu navigation by clicking a dropdown button, selecting an autocomplete option, and verifying navigation to the autocomplete page.

Starting URL: https://formy-project.herokuapp.com/dropdown

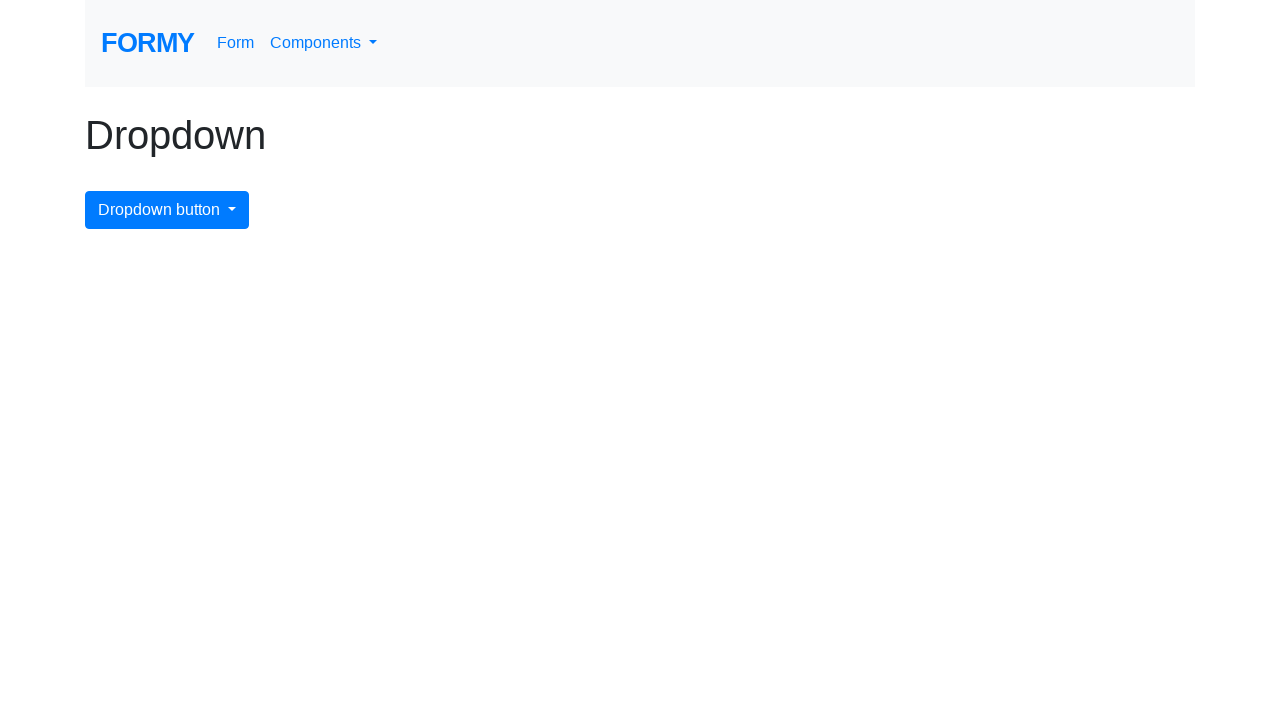

Clicked dropdown menu button at (167, 210) on #dropdownMenuButton
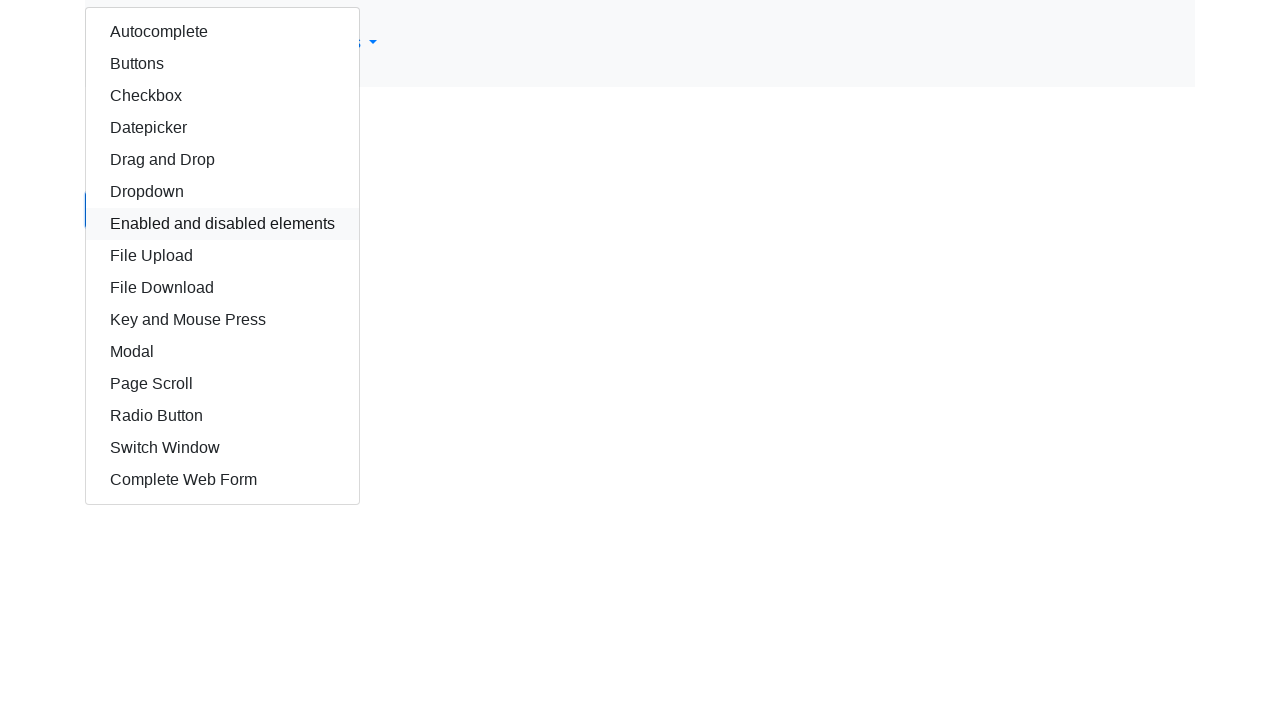

Clicked autocomplete option in dropdown menu at (222, 32) on #autocomplete
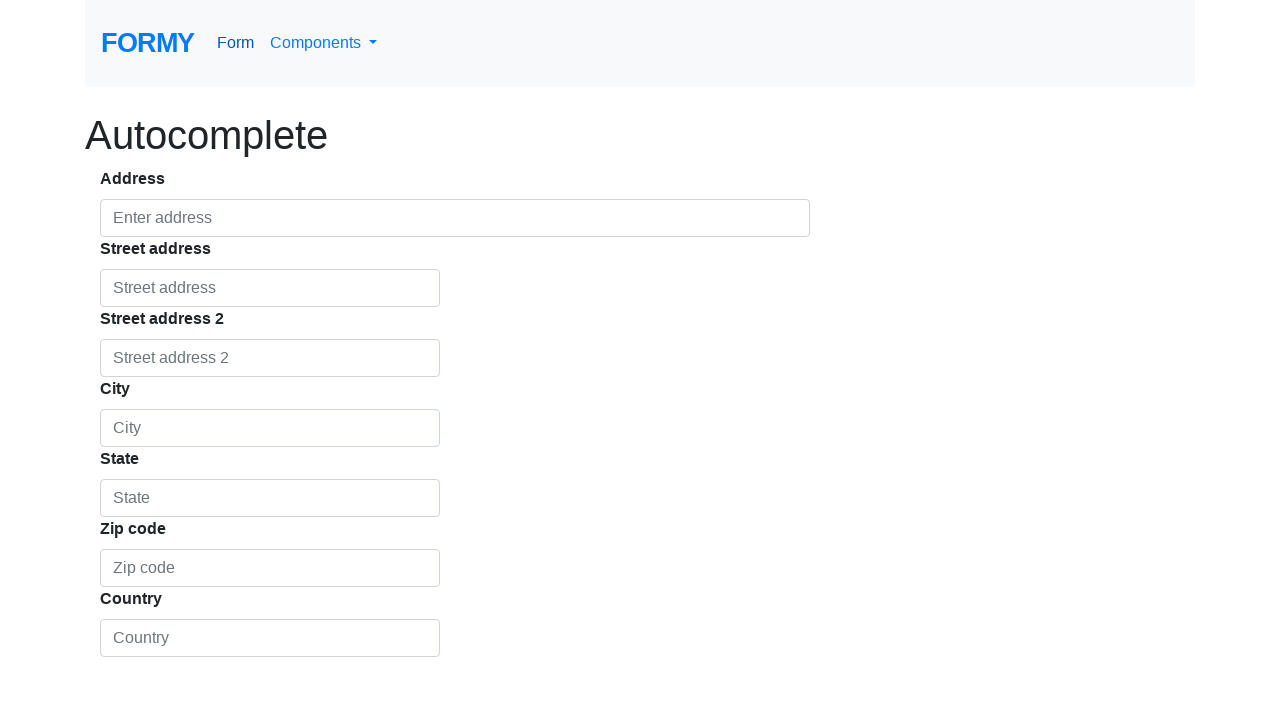

Autocomplete page loaded successfully
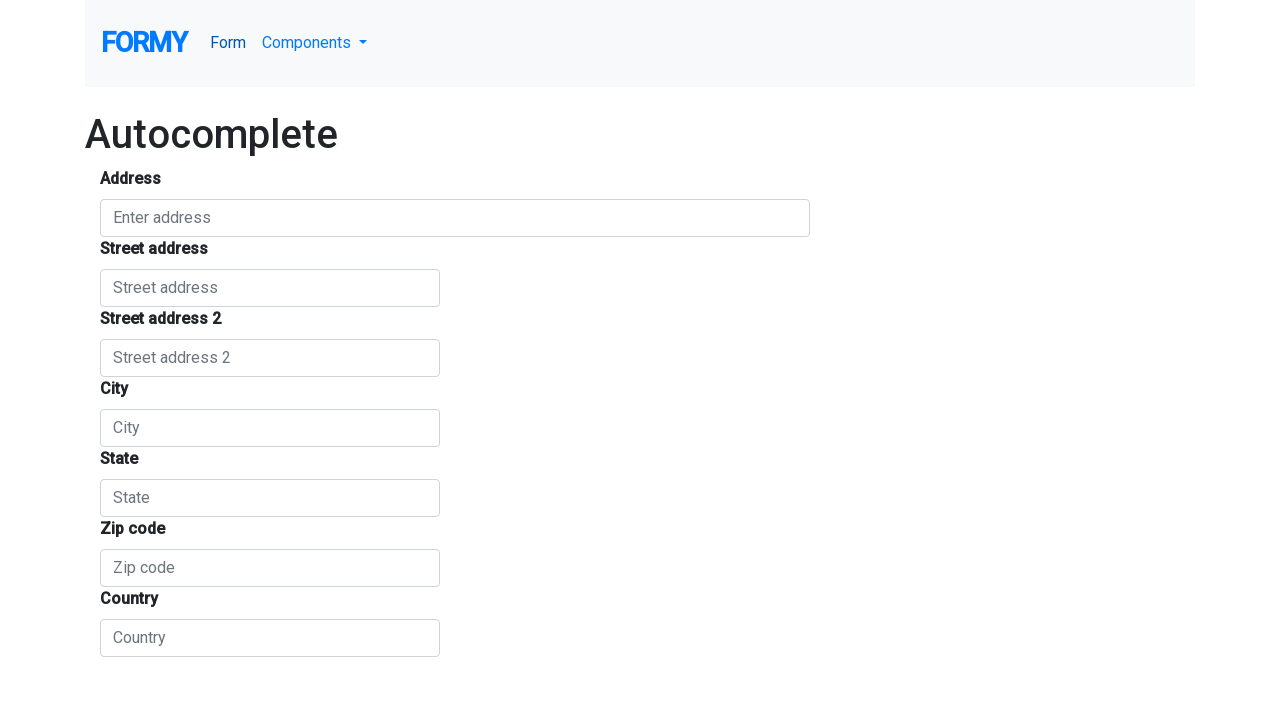

Retrieved page header text
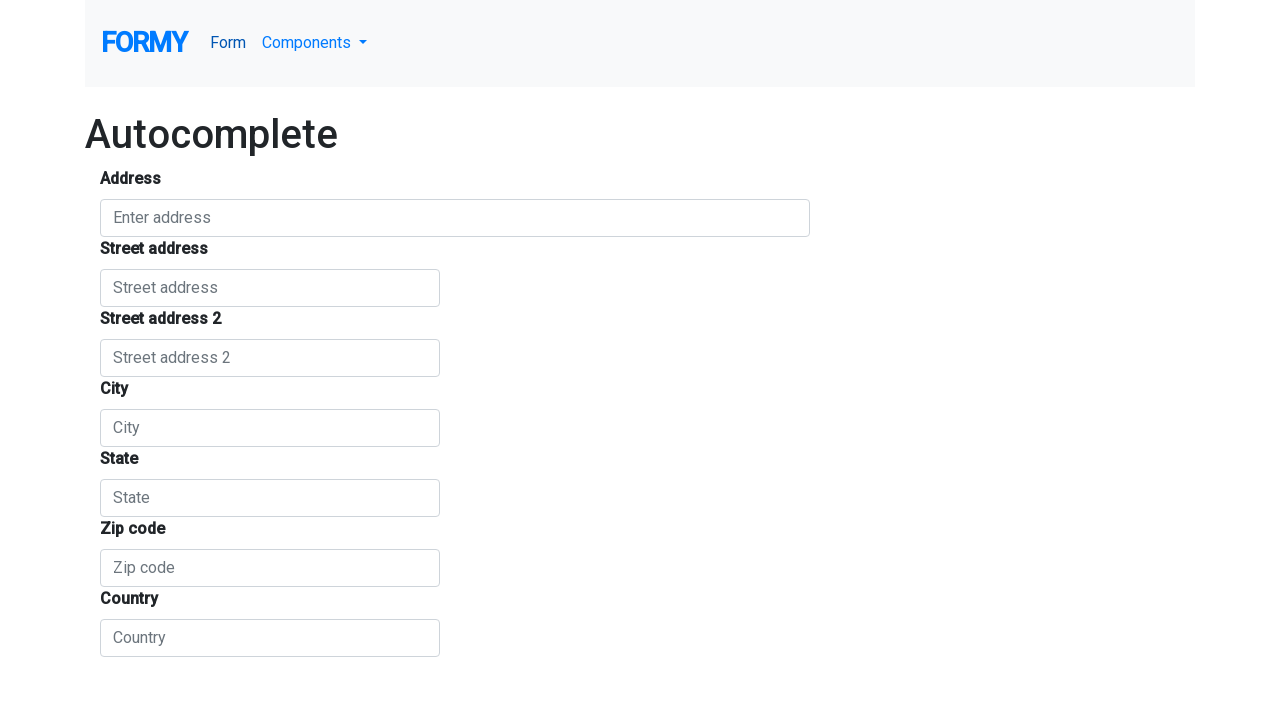

Verified navigation to autocomplete page - header matches 'Autocomplete'
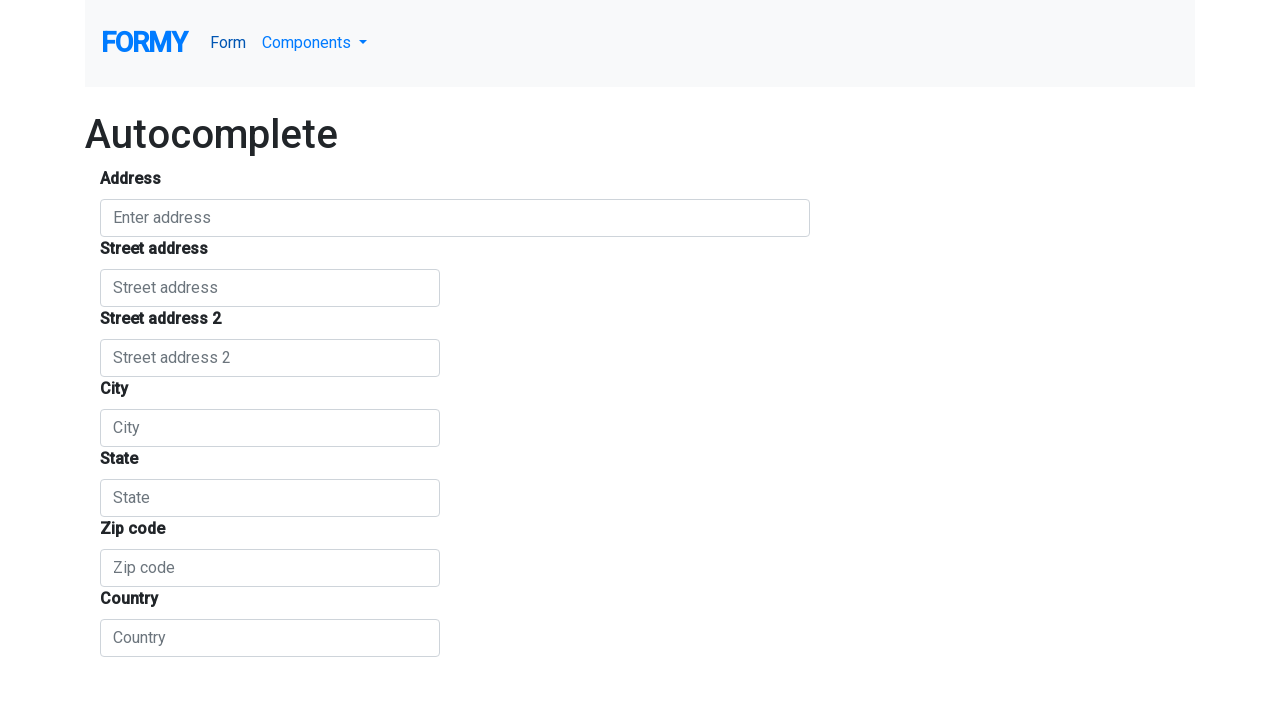

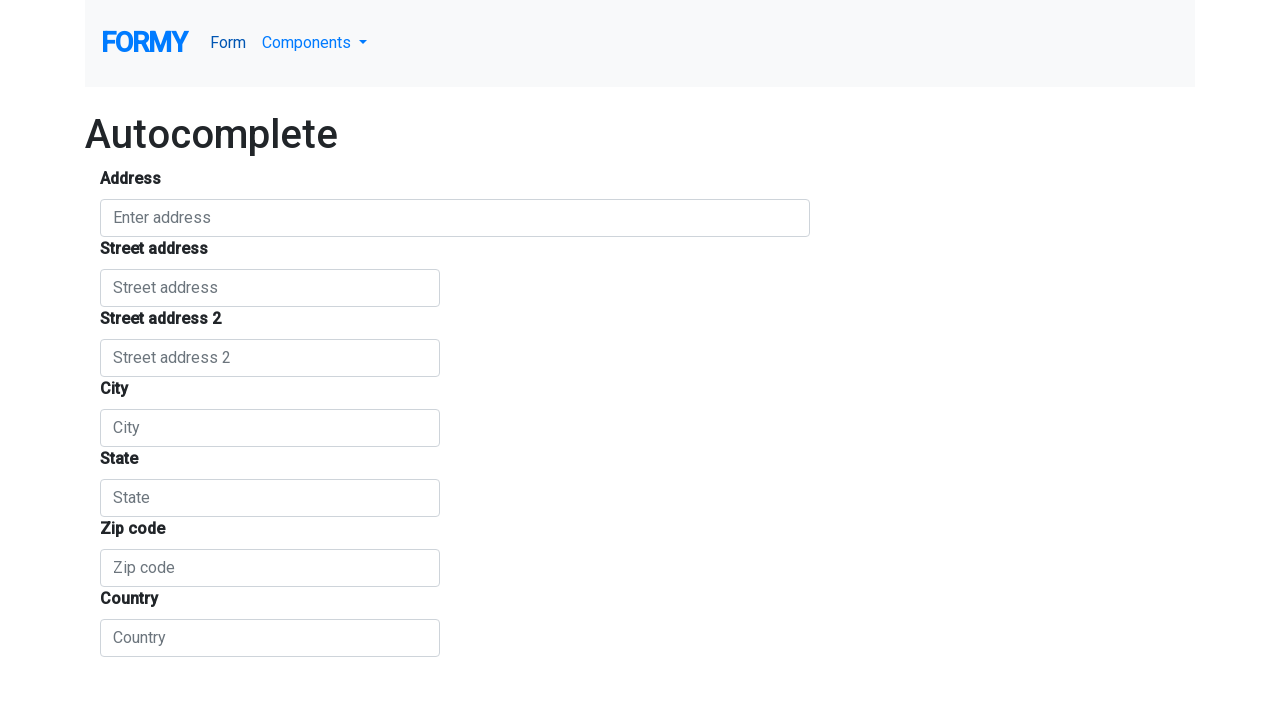